Tests a progress bar functionality by starting it, waiting until it reaches approximately 48%, then stopping it

Starting URL: https://demoqa.com/progress-bar

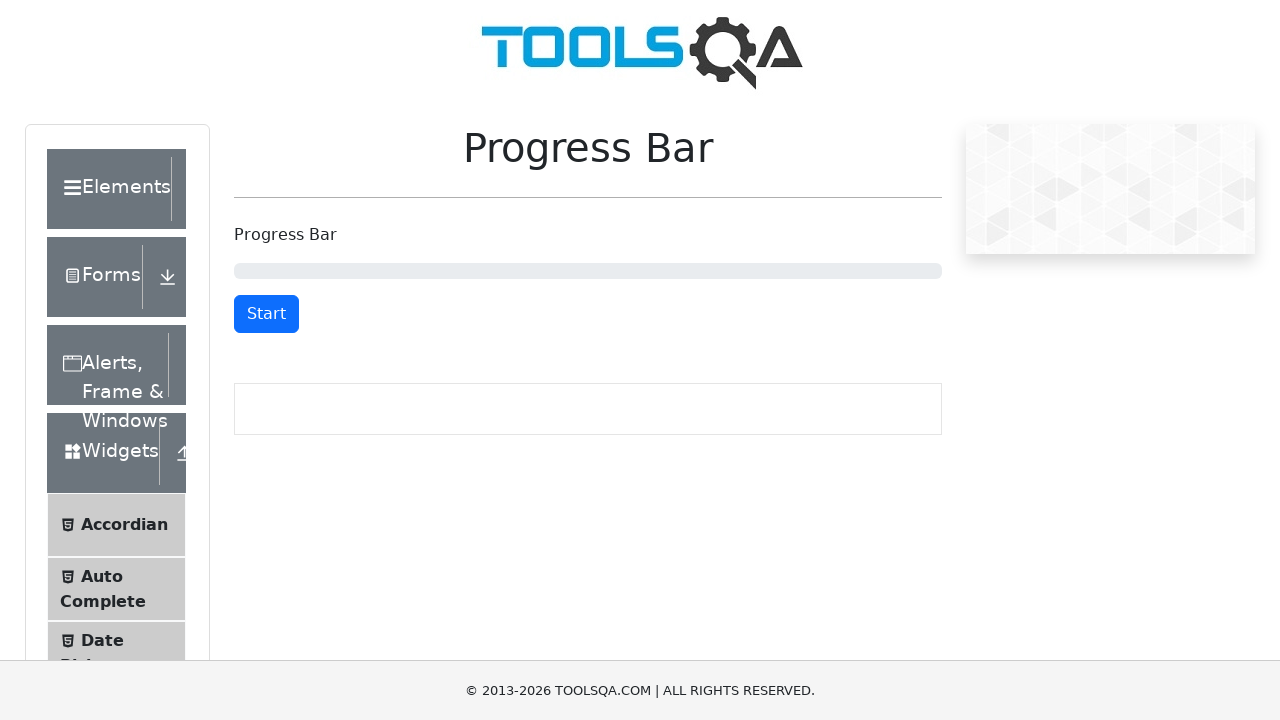

Clicked start button to begin progress bar at (266, 314) on button#startStopButton
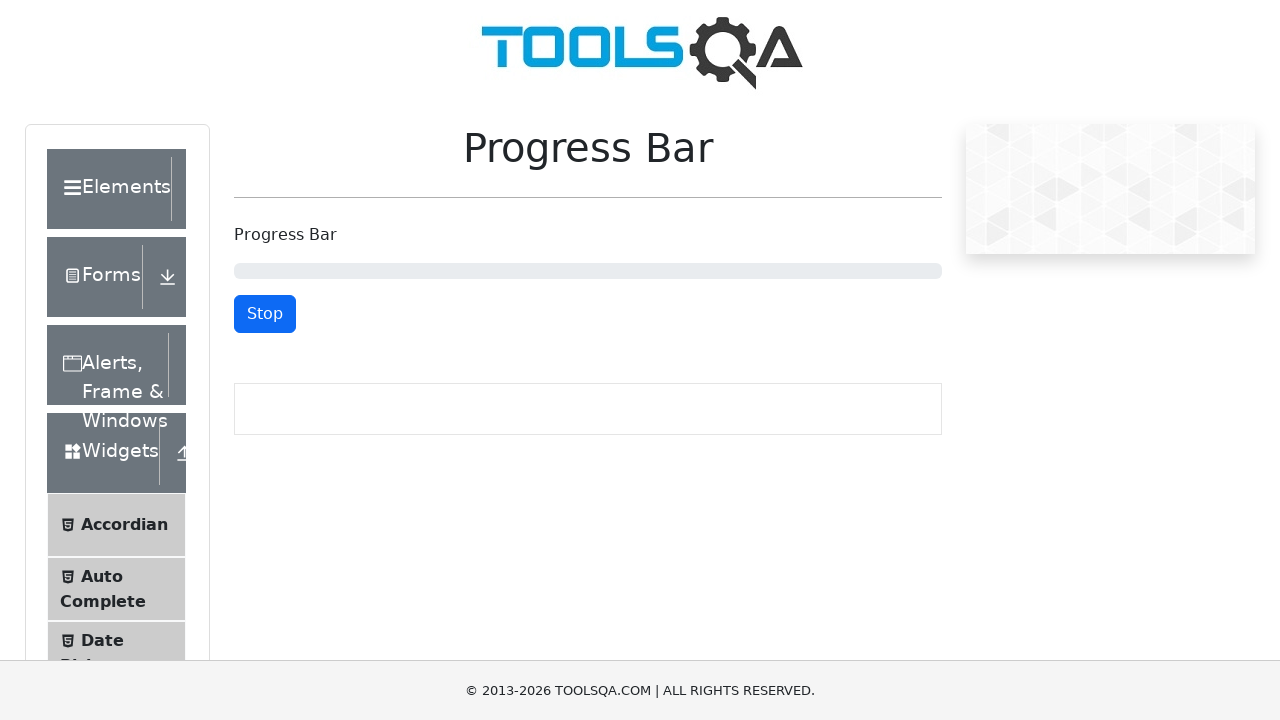

Waited for progress bar to reach approximately 48%
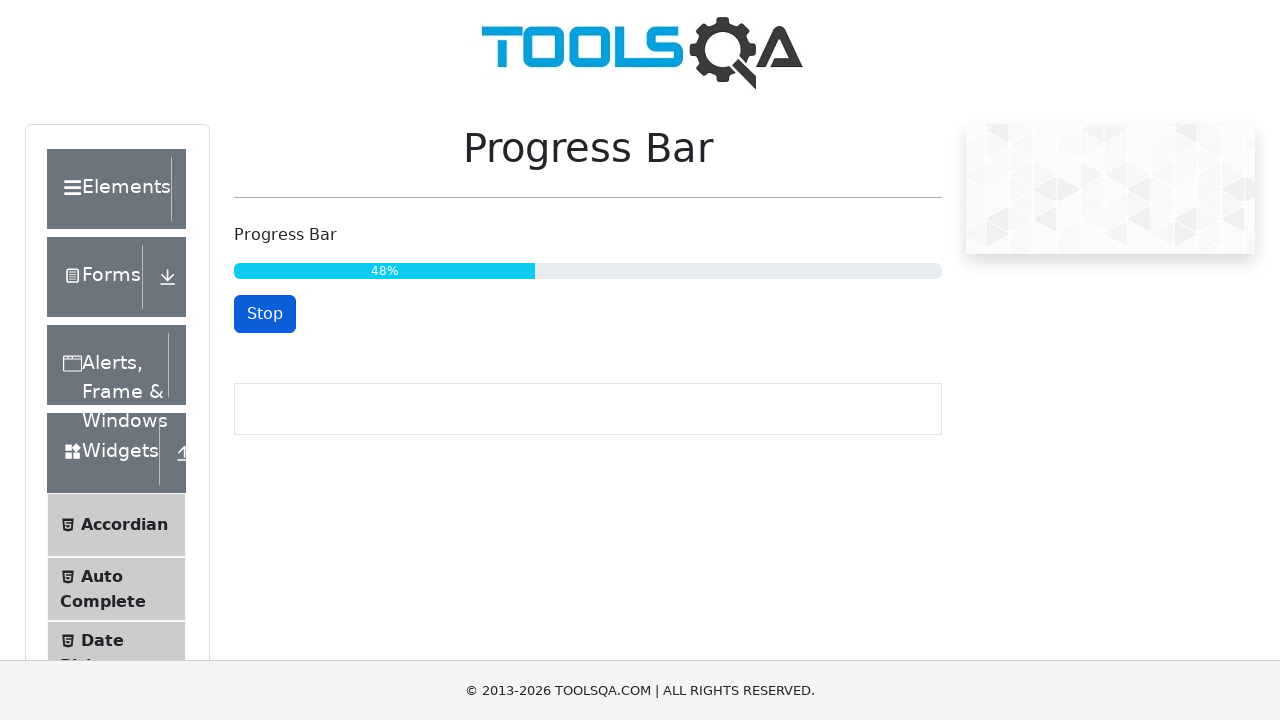

Clicked stop button to stop progress bar at (265, 314) on button#startStopButton
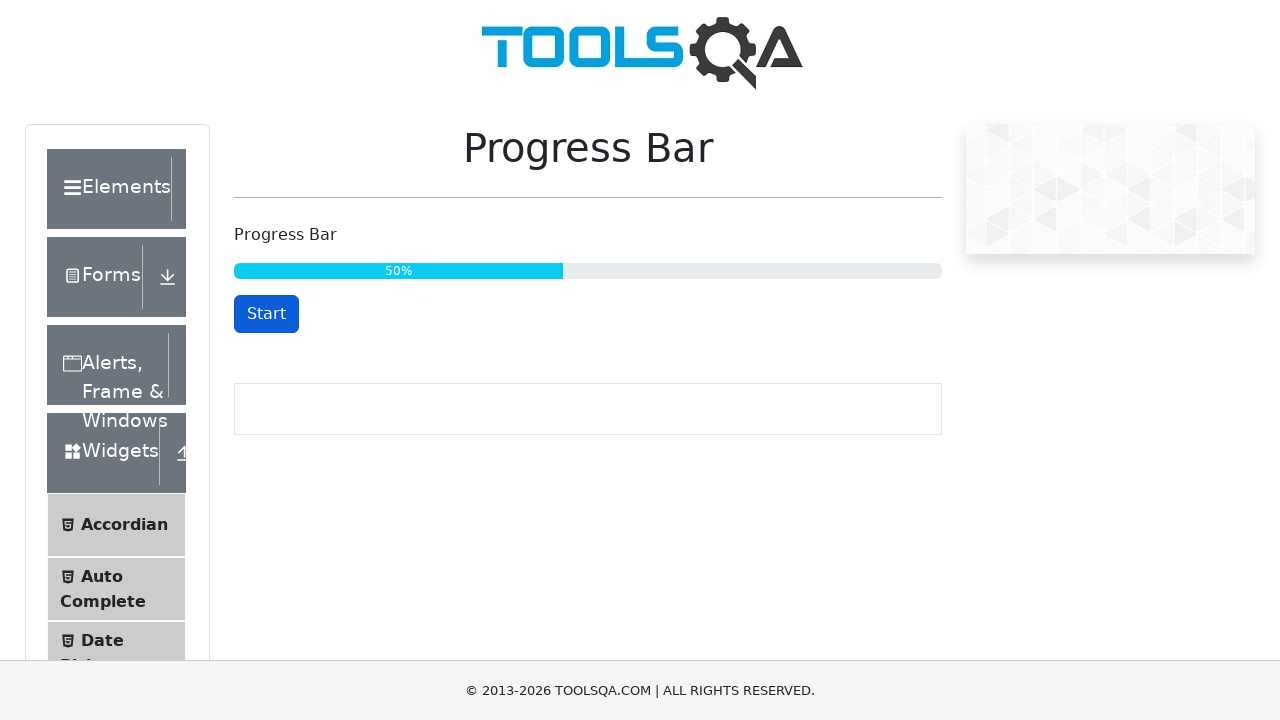

Located progress bar element
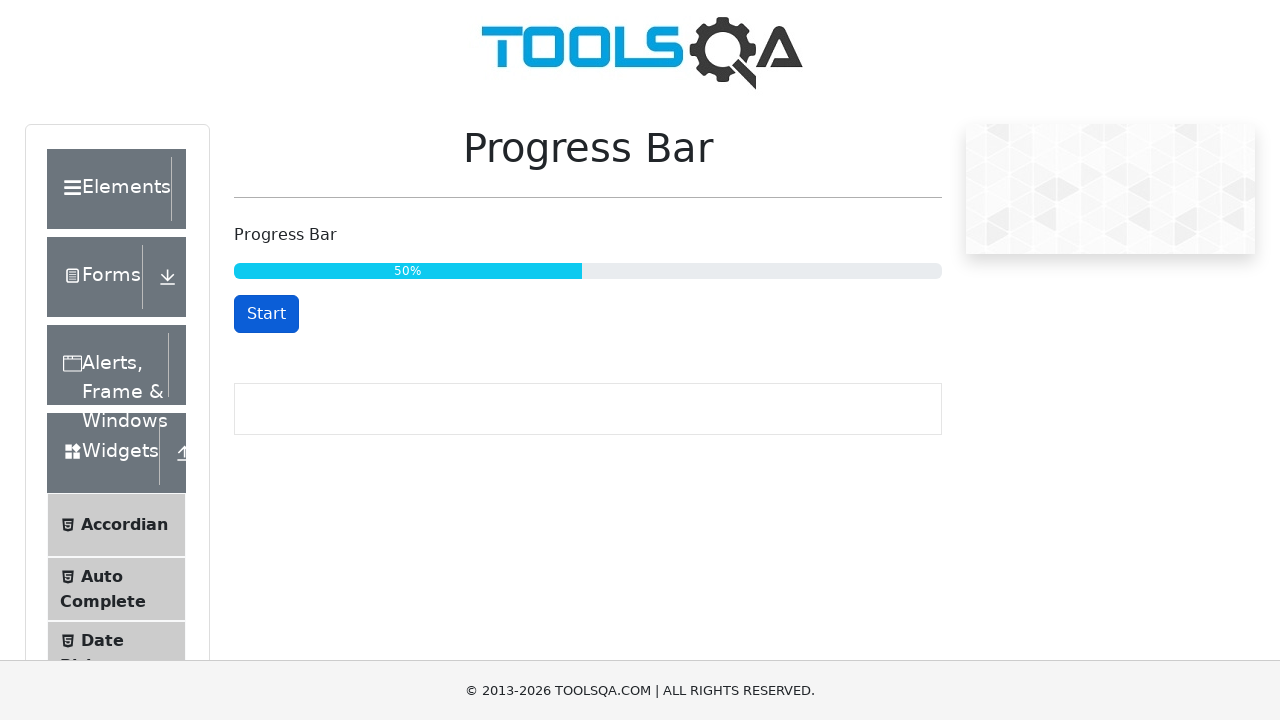

Retrieved final progress value from progress bar
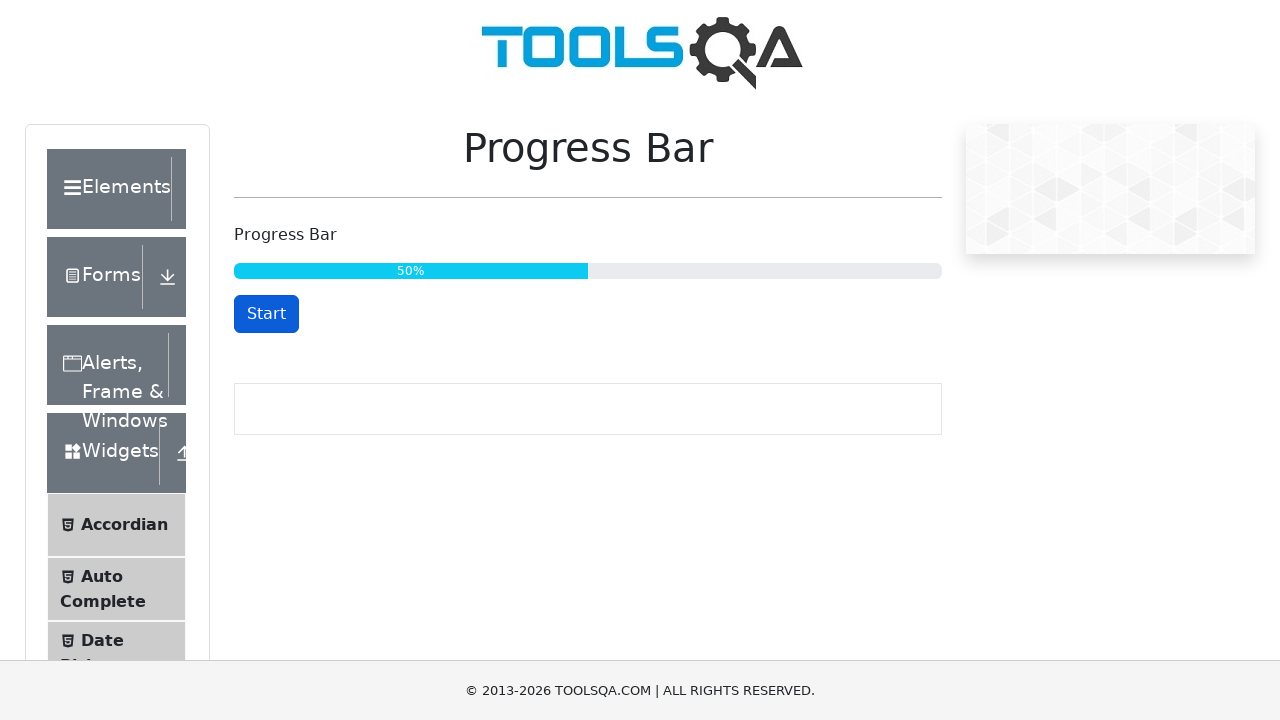

Progress stopped at: 50%
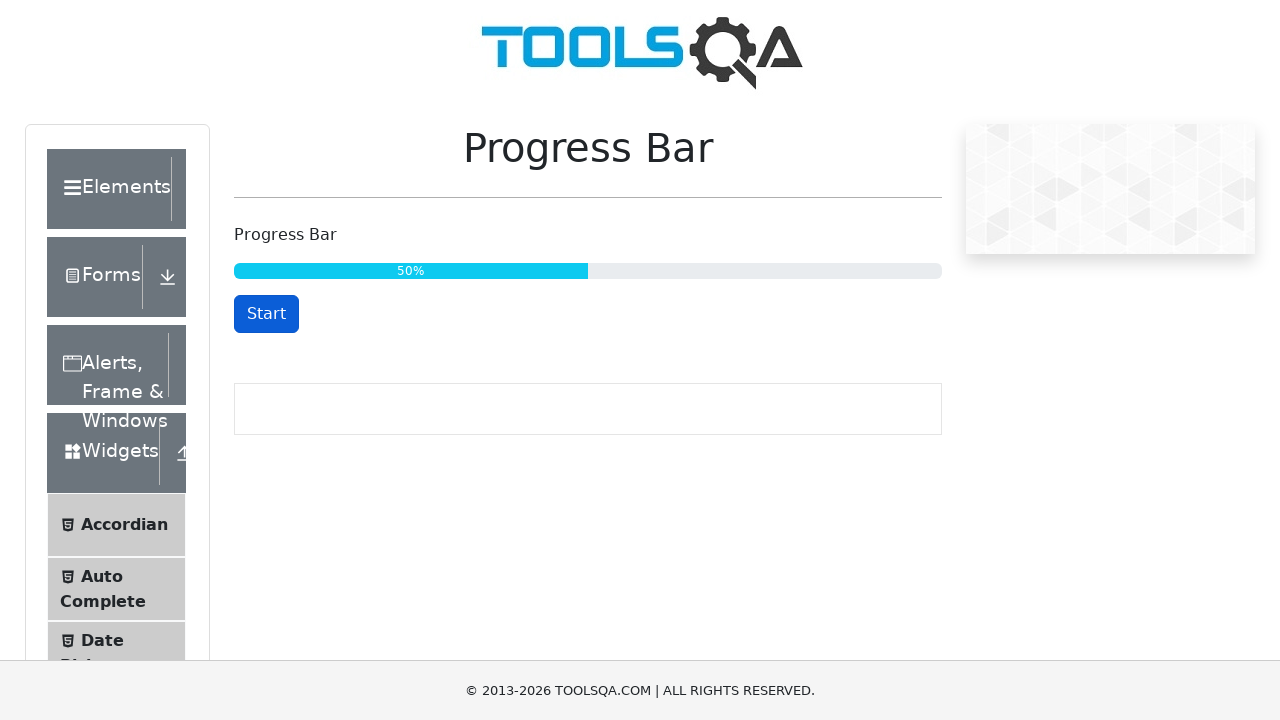

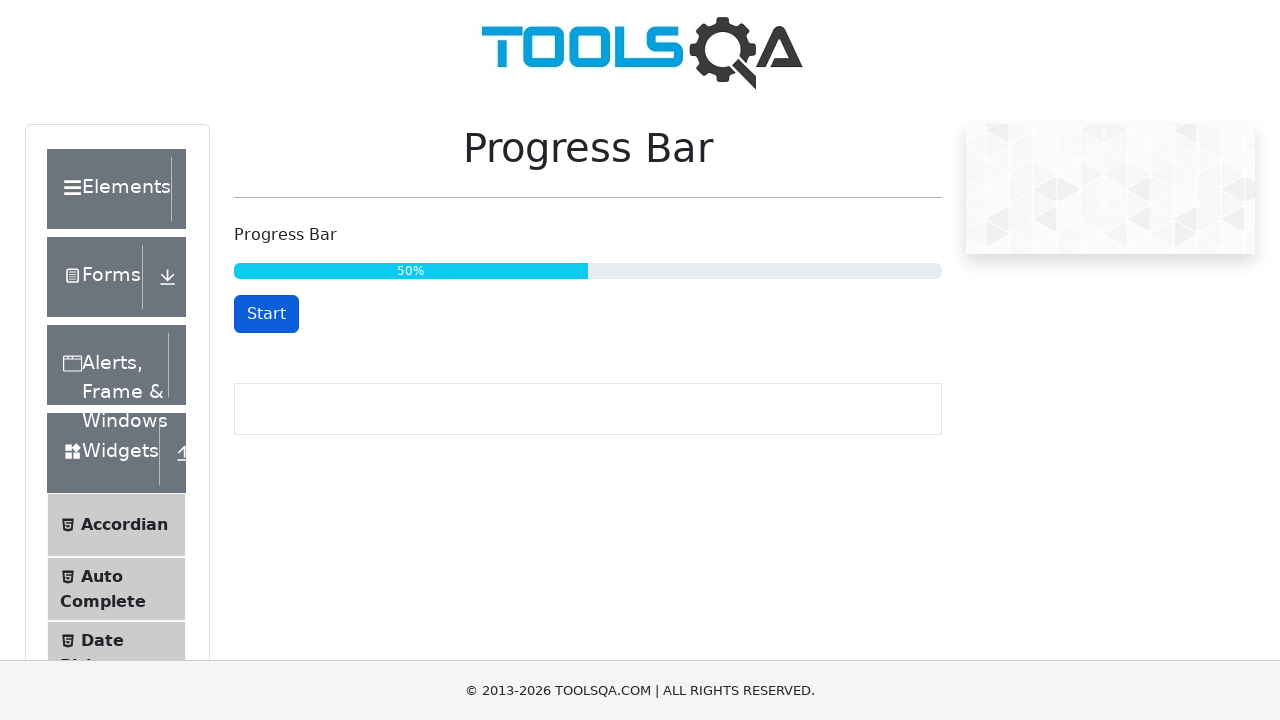